Tests a jQuery ComboTree dropdown component by clicking to open the dropdown menu and then selecting specific choice values from the tree structure.

Starting URL: https://www.jqueryscript.net/demo/Drop-Down-Combo-Tree/

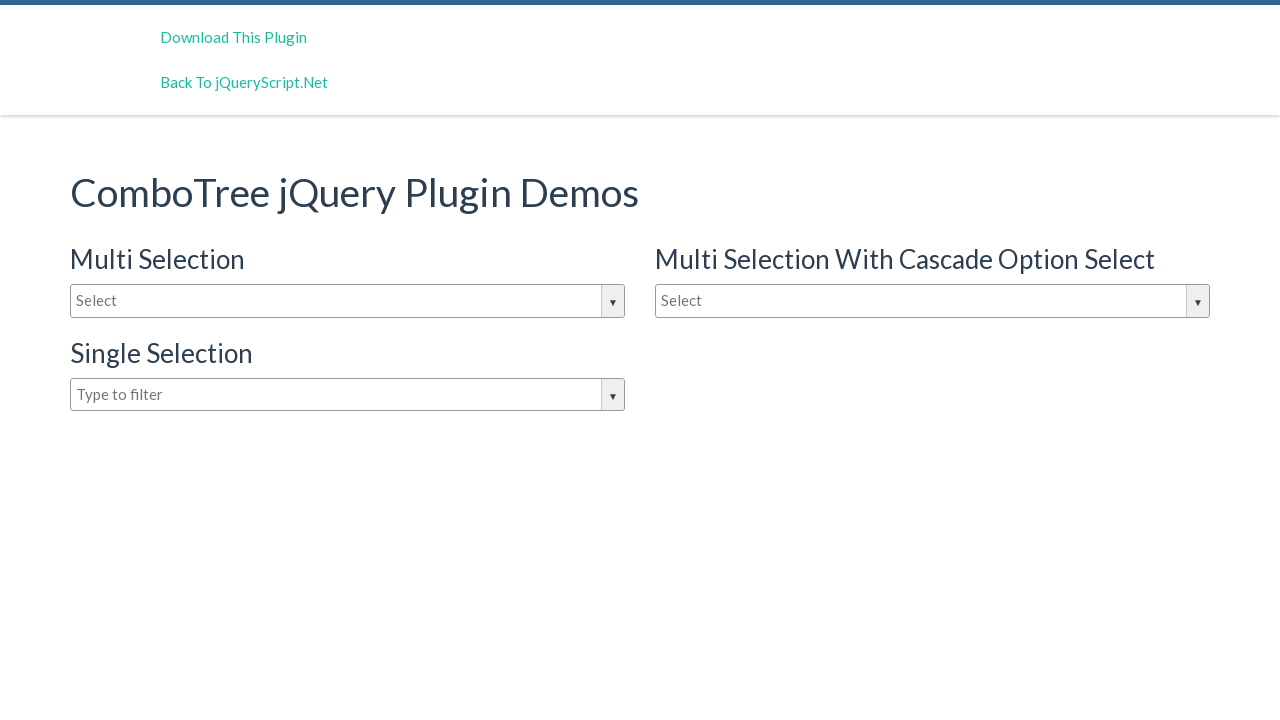

Clicked input box to open jQuery ComboTree dropdown at (348, 301) on #justAnInputBox
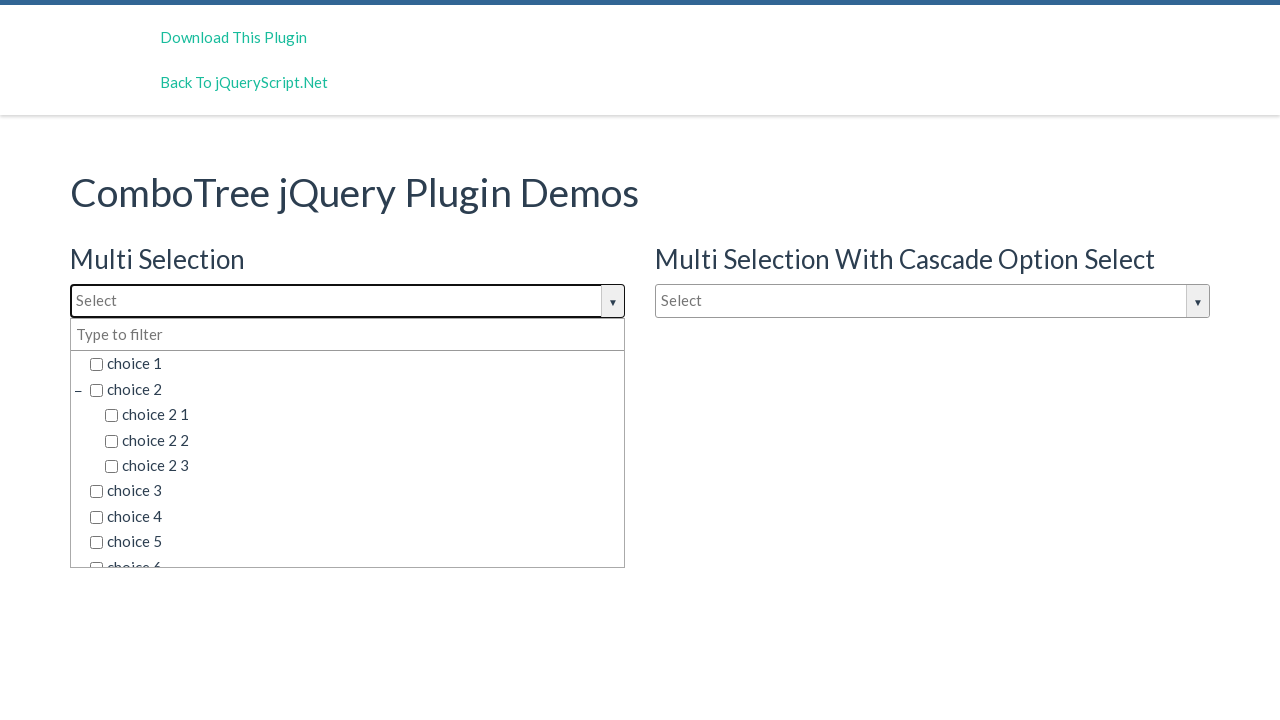

Dropdown menu appeared with tree structure items
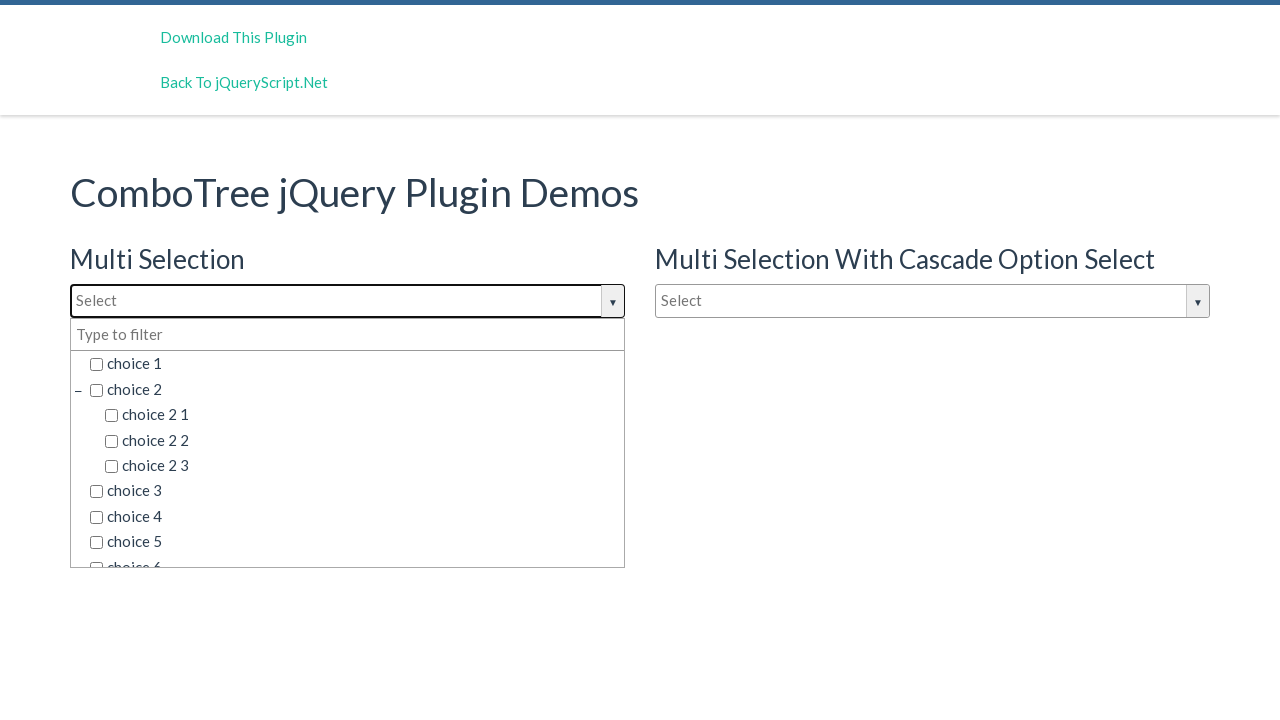

Found 45 items in dropdown tree structure
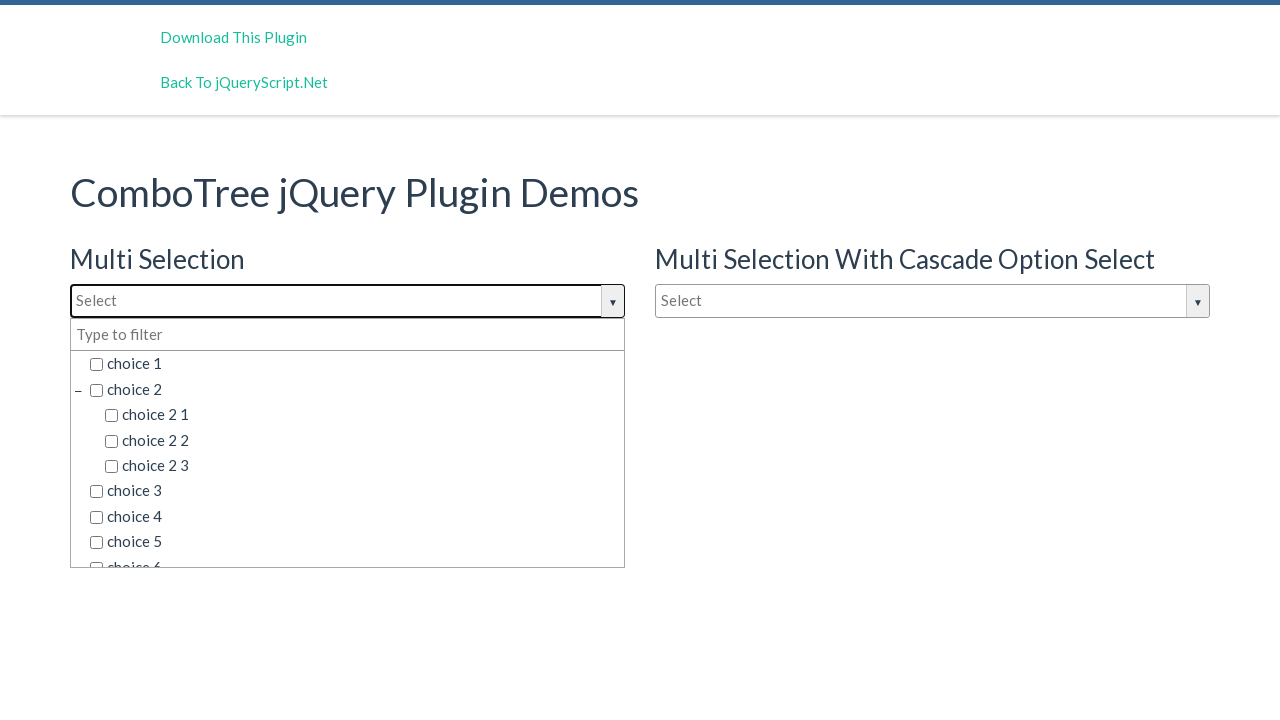

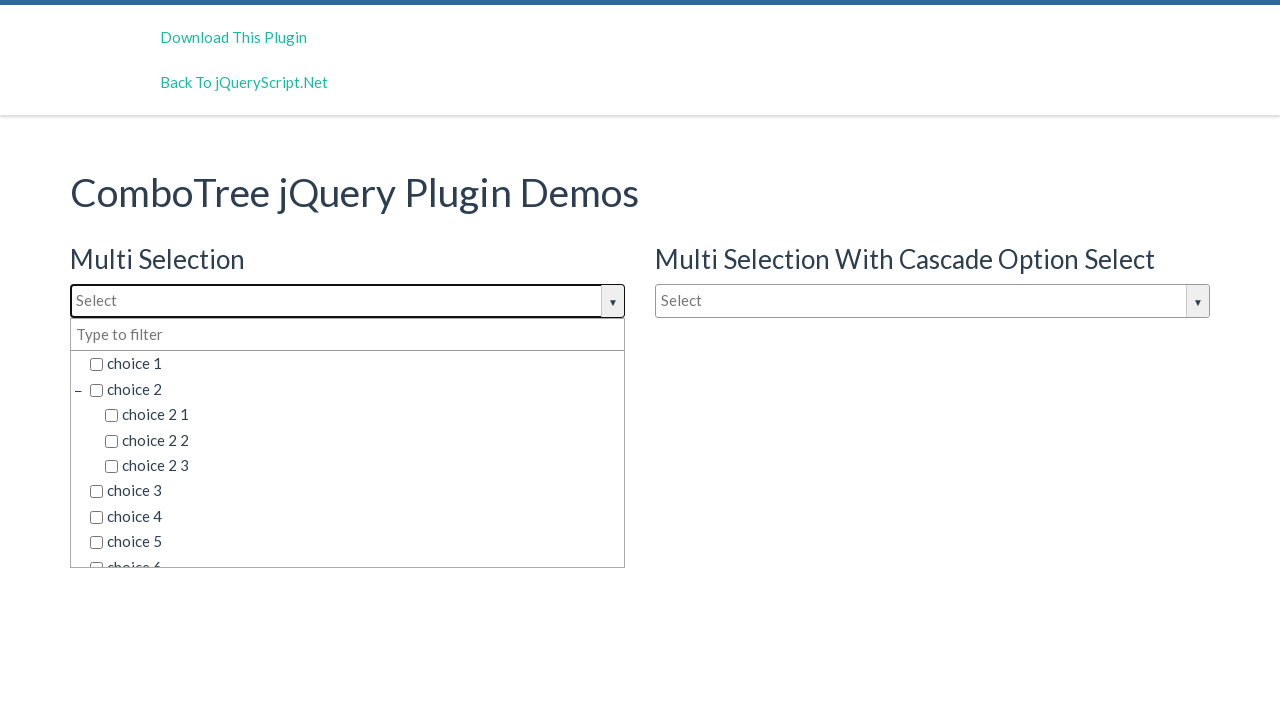